Navigates to a blog page and enters text into a text area field

Starting URL: http://omayo.blogspot.com/

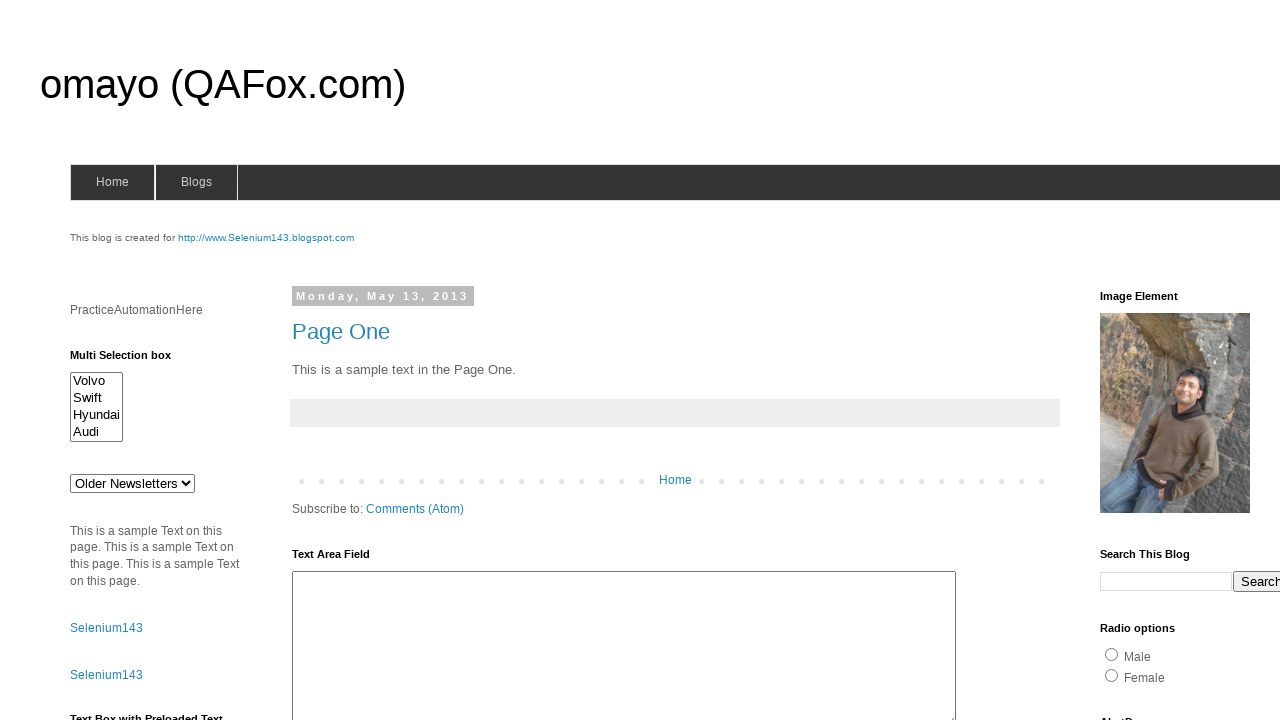

Filled text area field with 'wait' on #ta1
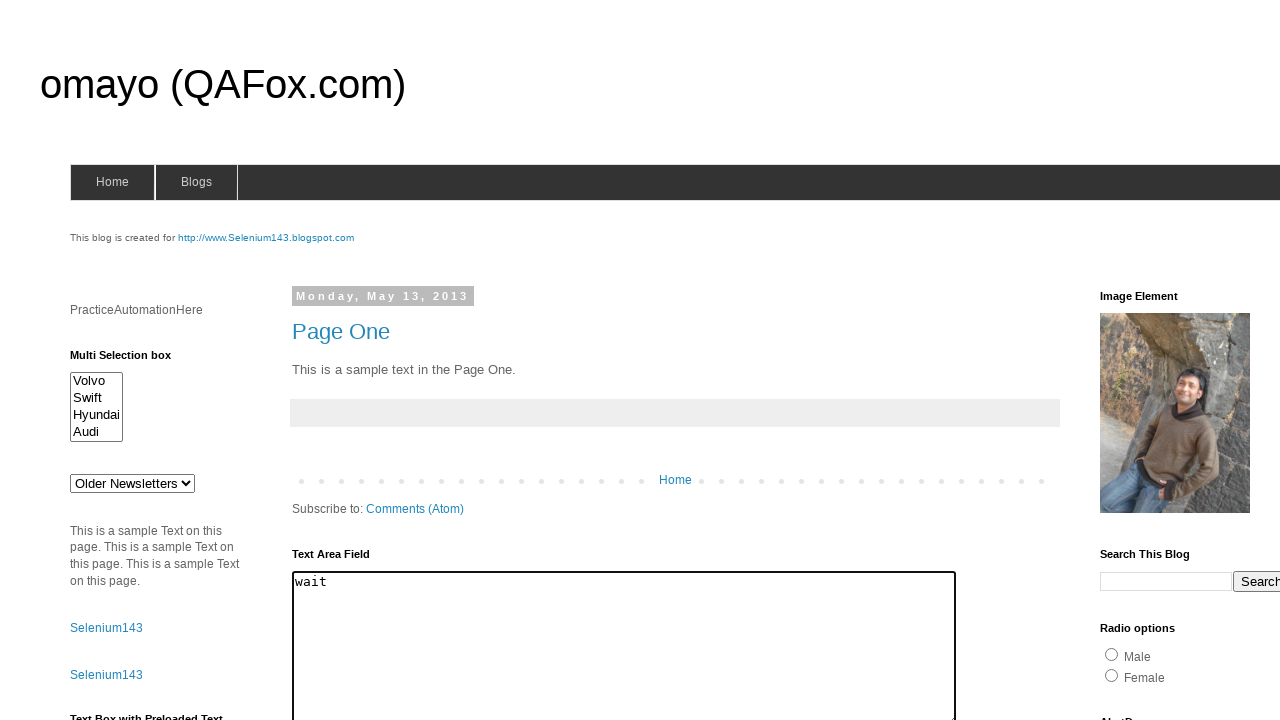

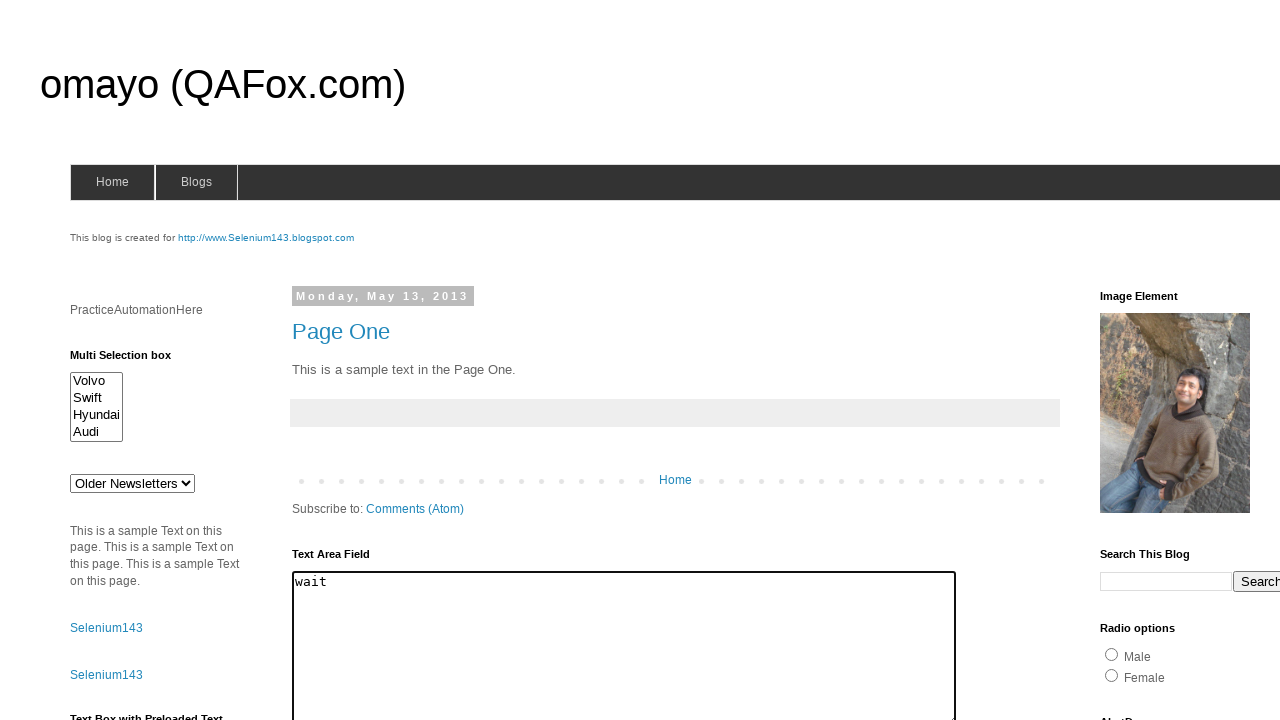